Tests removing a fan from the list by registering a fan and then clicking the remove button

Starting URL: https://davi-vert.vercel.app/index.html

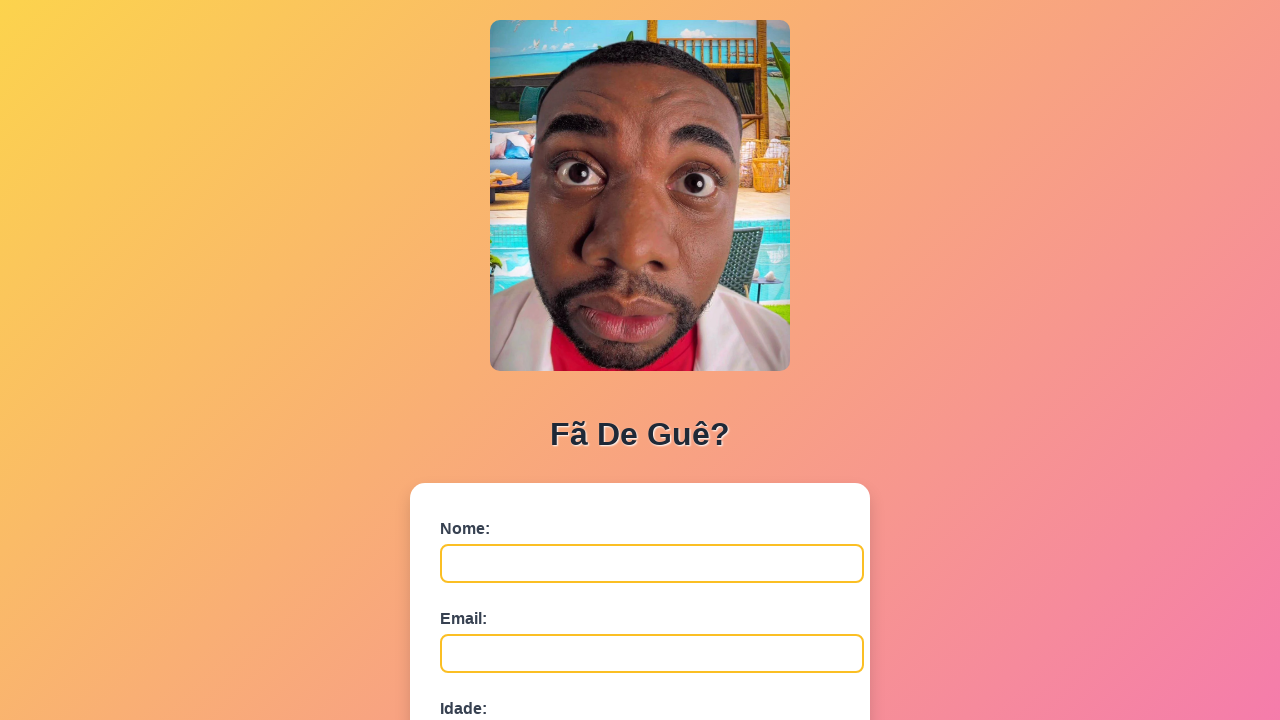

Cleared localStorage
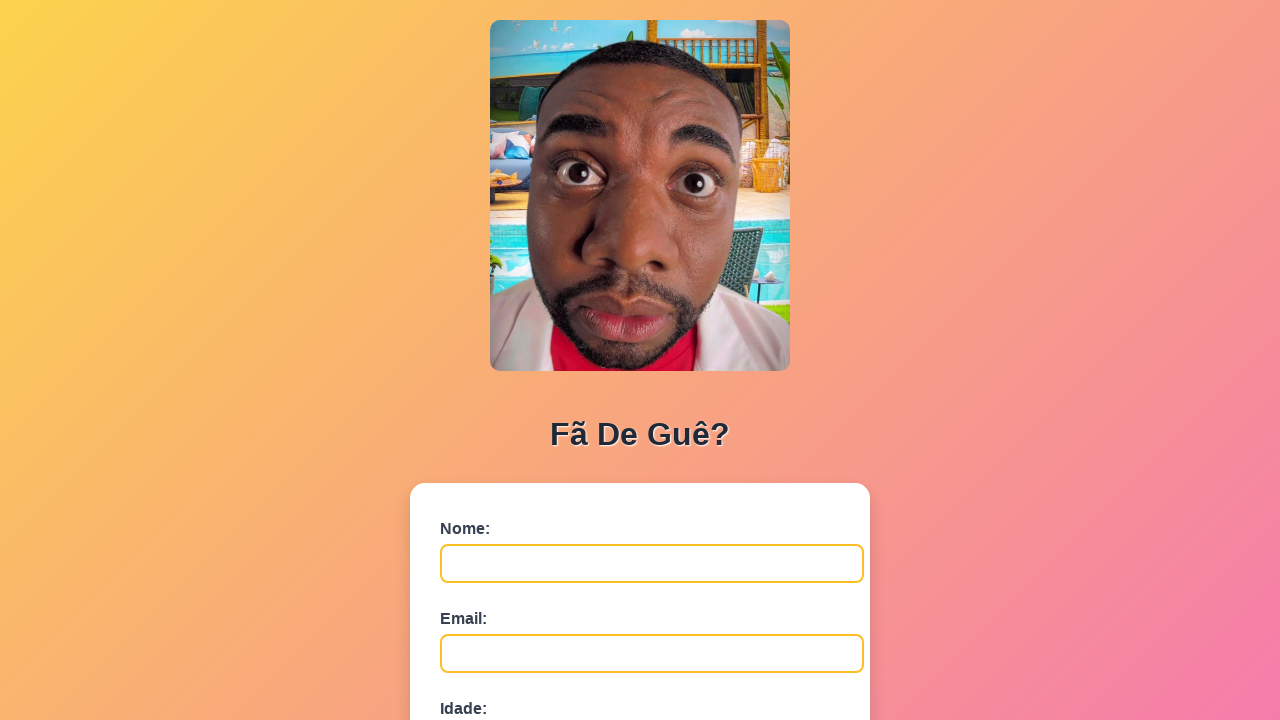

Filled fan name field with 'Helena Cardoso' on #nome
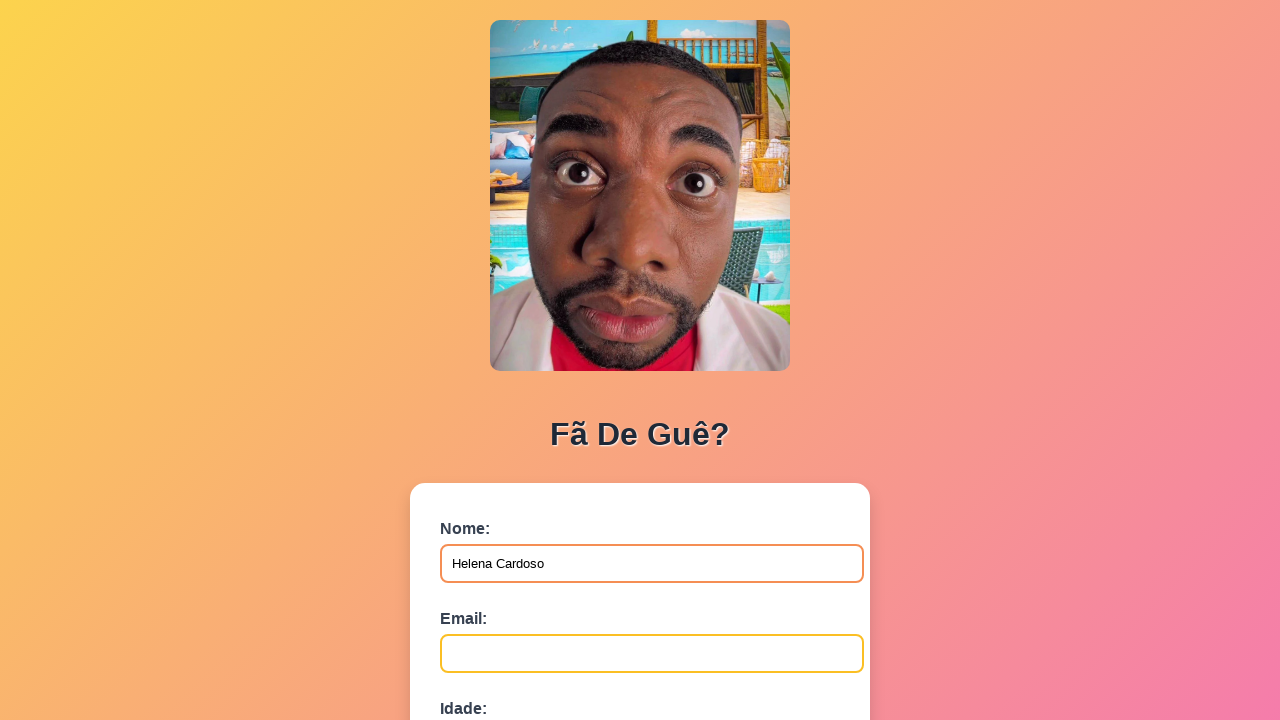

Filled email field with 'helena.cardoso@example.com' on #email
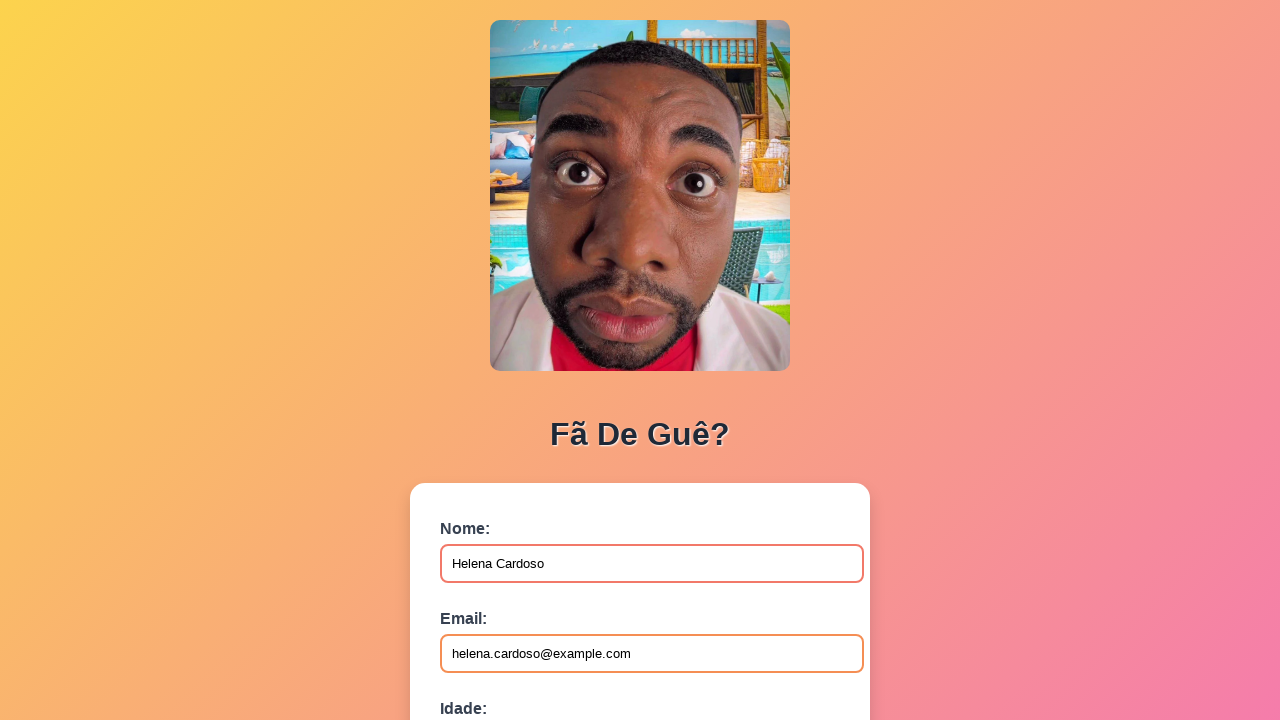

Filled age field with '26' on #idade
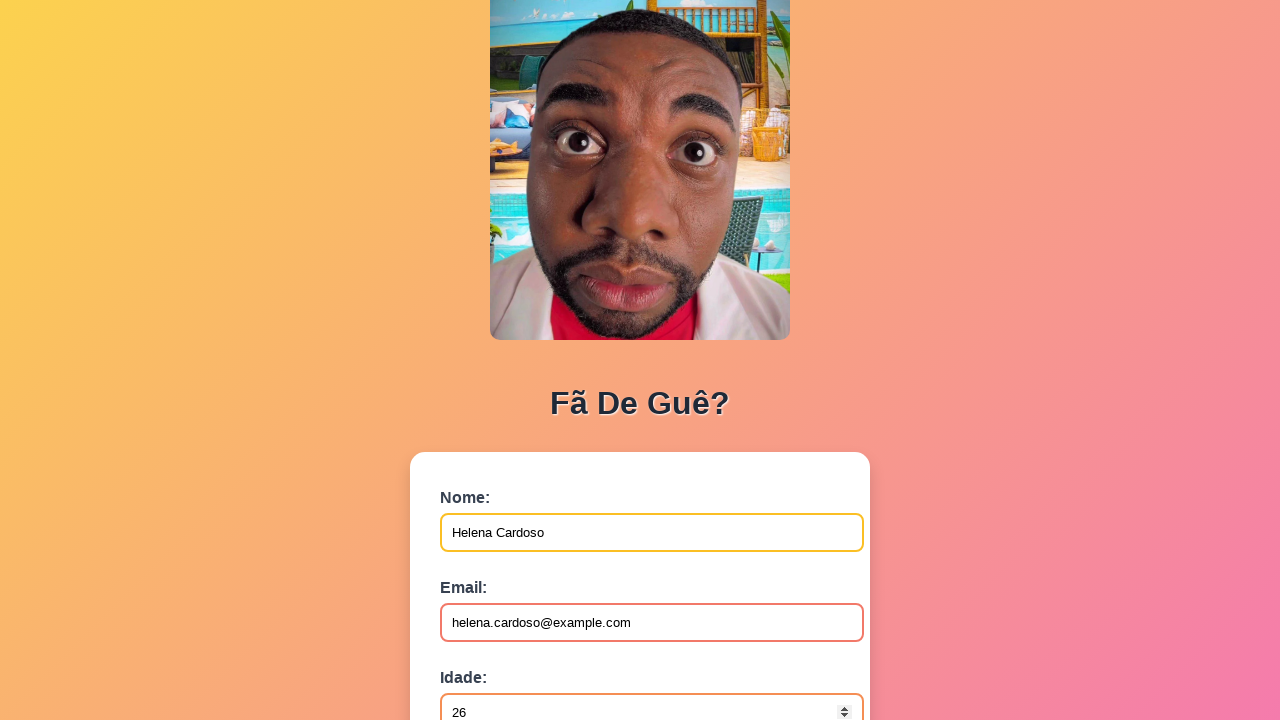

Clicked submit button to register fan at (490, 569) on button[type='submit']
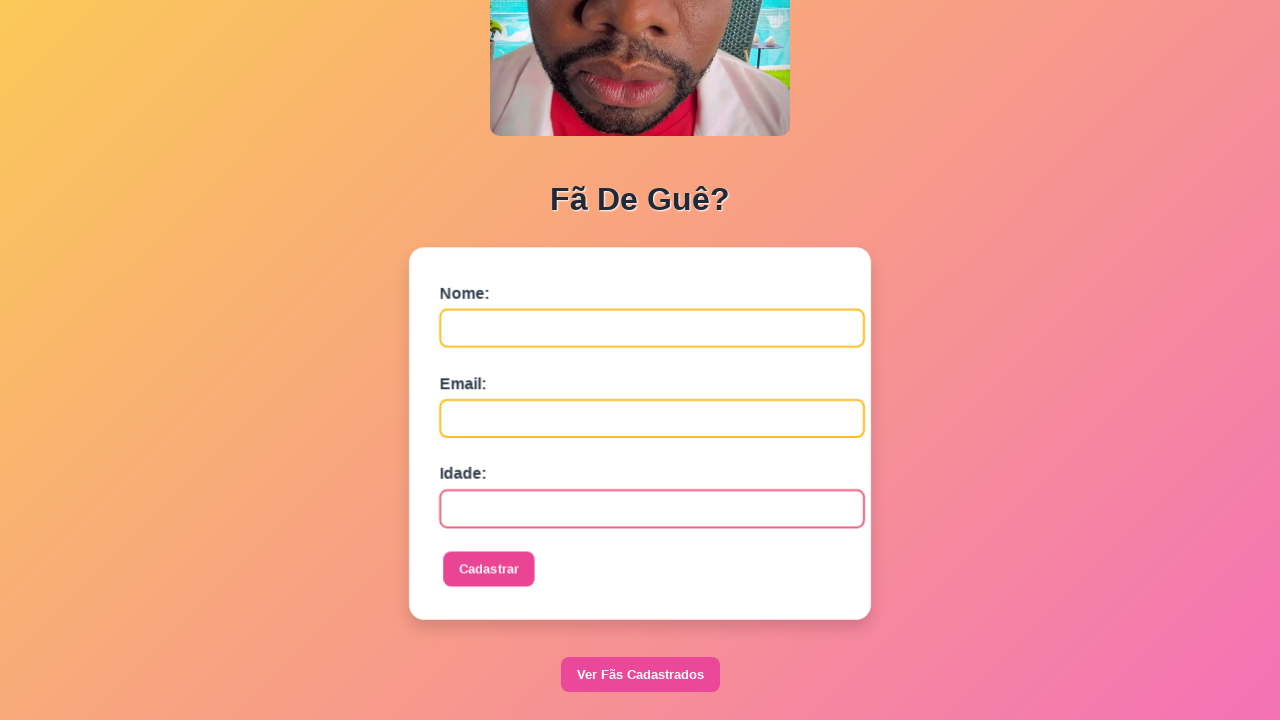

Waited 500ms for registration to complete
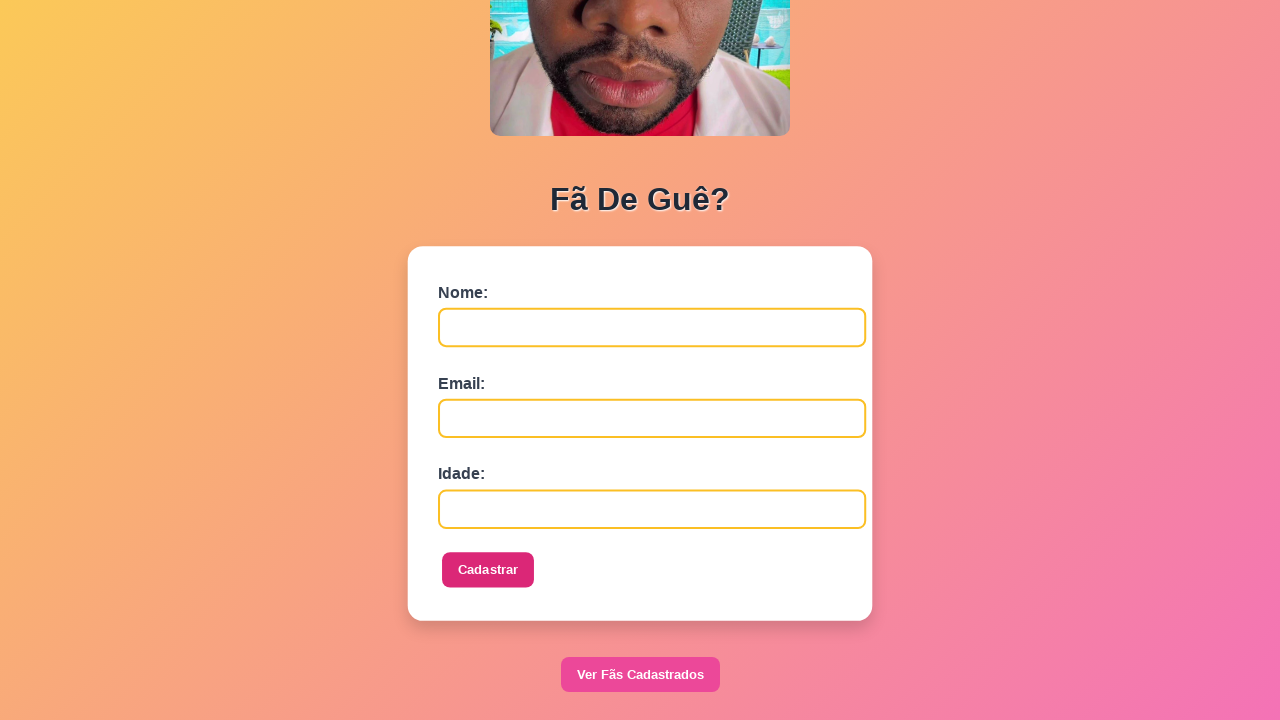

Navigated to fan list page
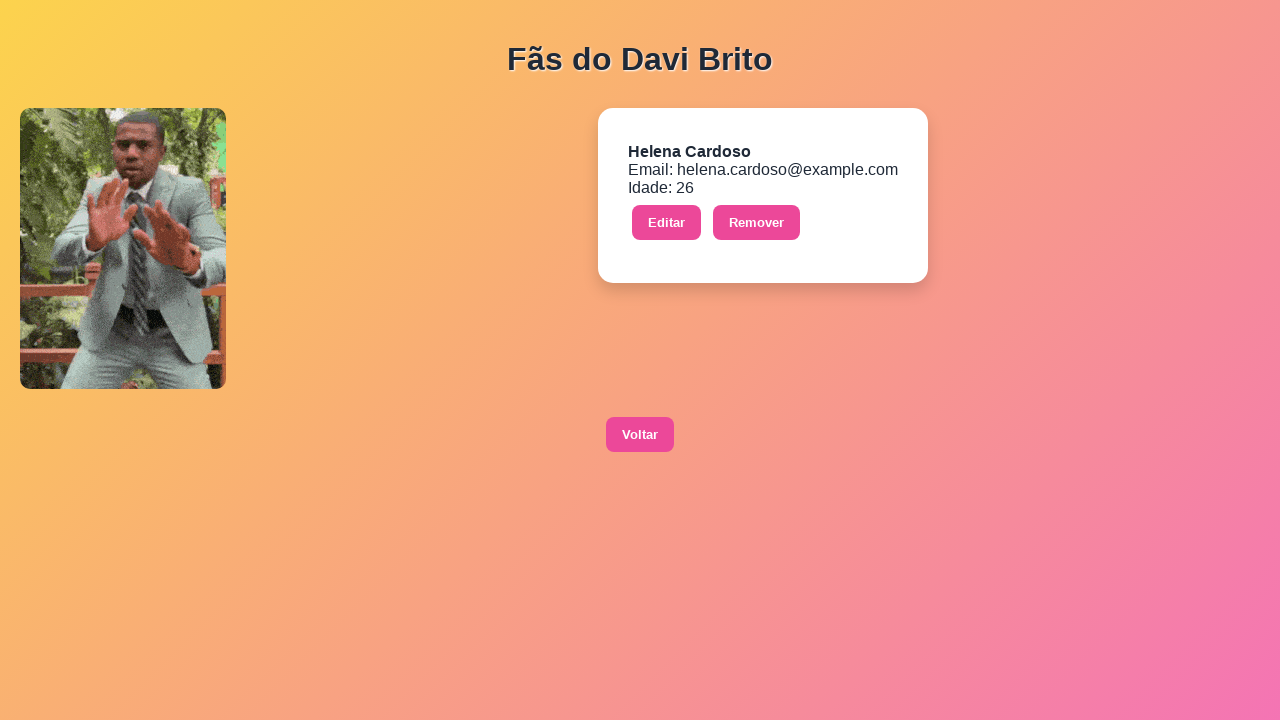

Clicked remove button for Helena Cardoso at (756, 223) on xpath=//button[contains(text(),'Remover')]
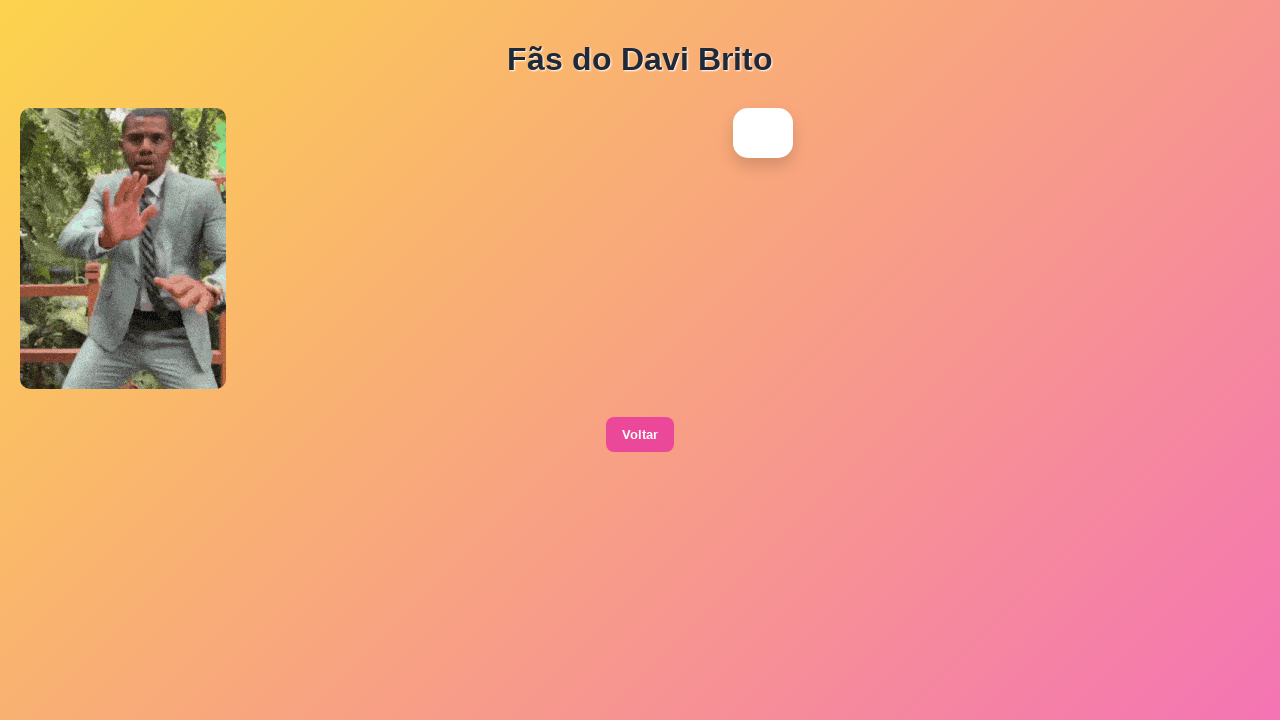

Waited 500ms for removal alert
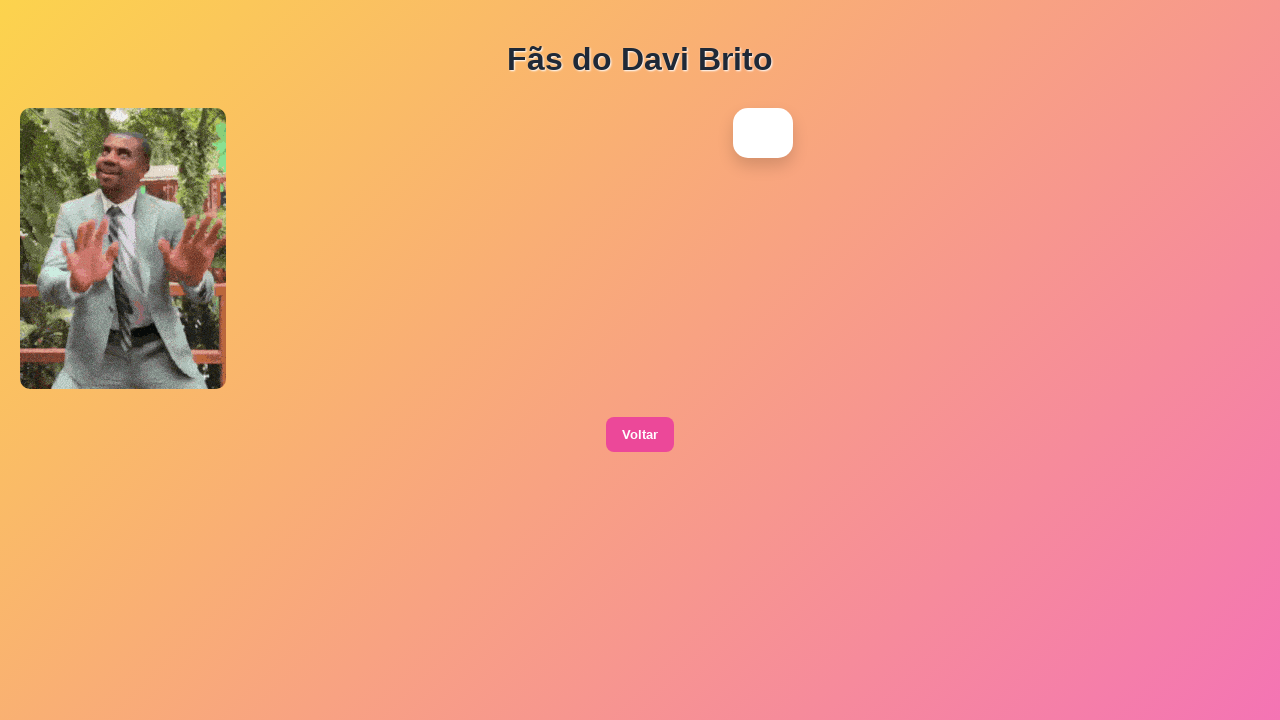

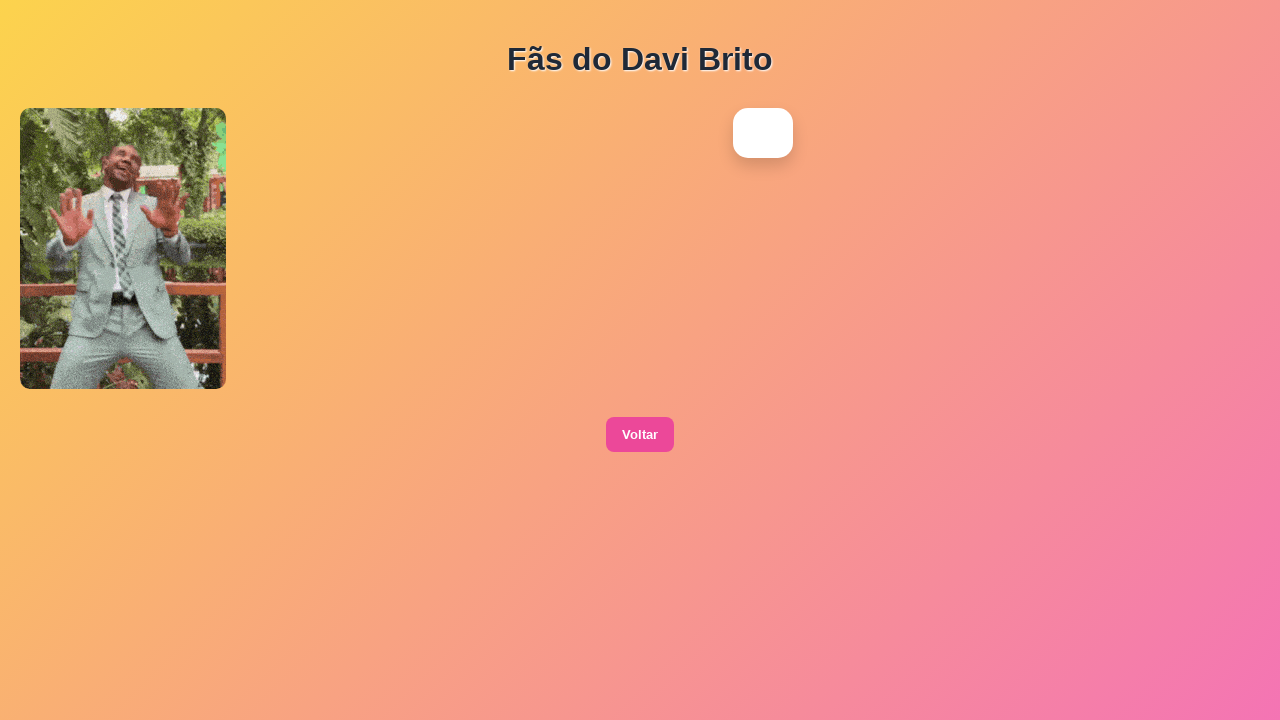